Tests the Automation Exercise website by verifying the number of links on the page, navigating to the Products page, and checking if a special offer element is displayed

Starting URL: https://www.automationexercise.com

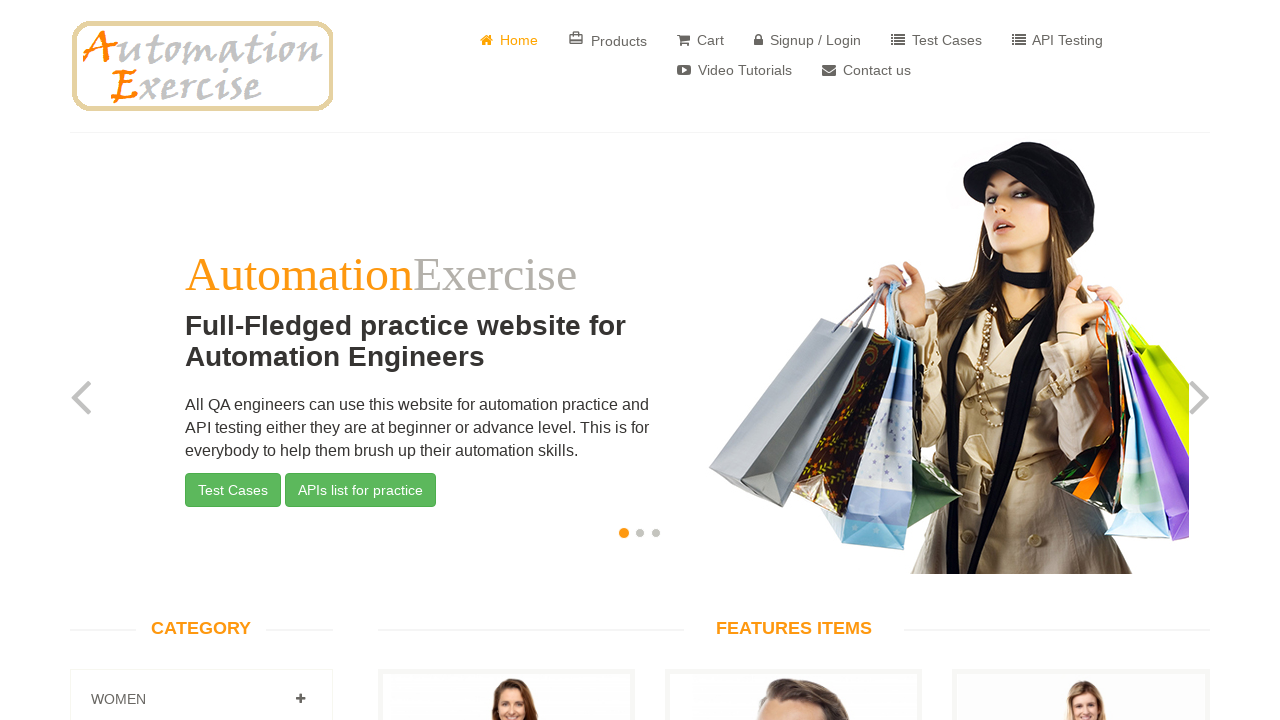

Retrieved all links on the page
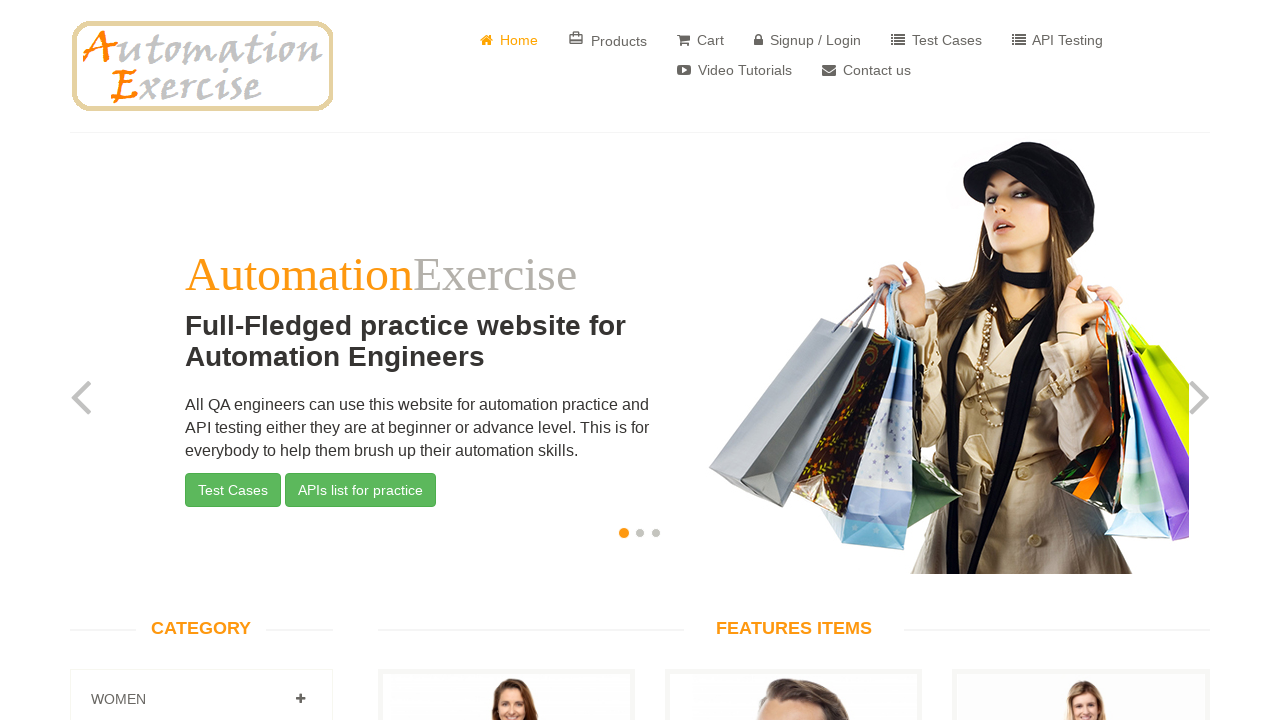

Verified link count: 147 links found on the page
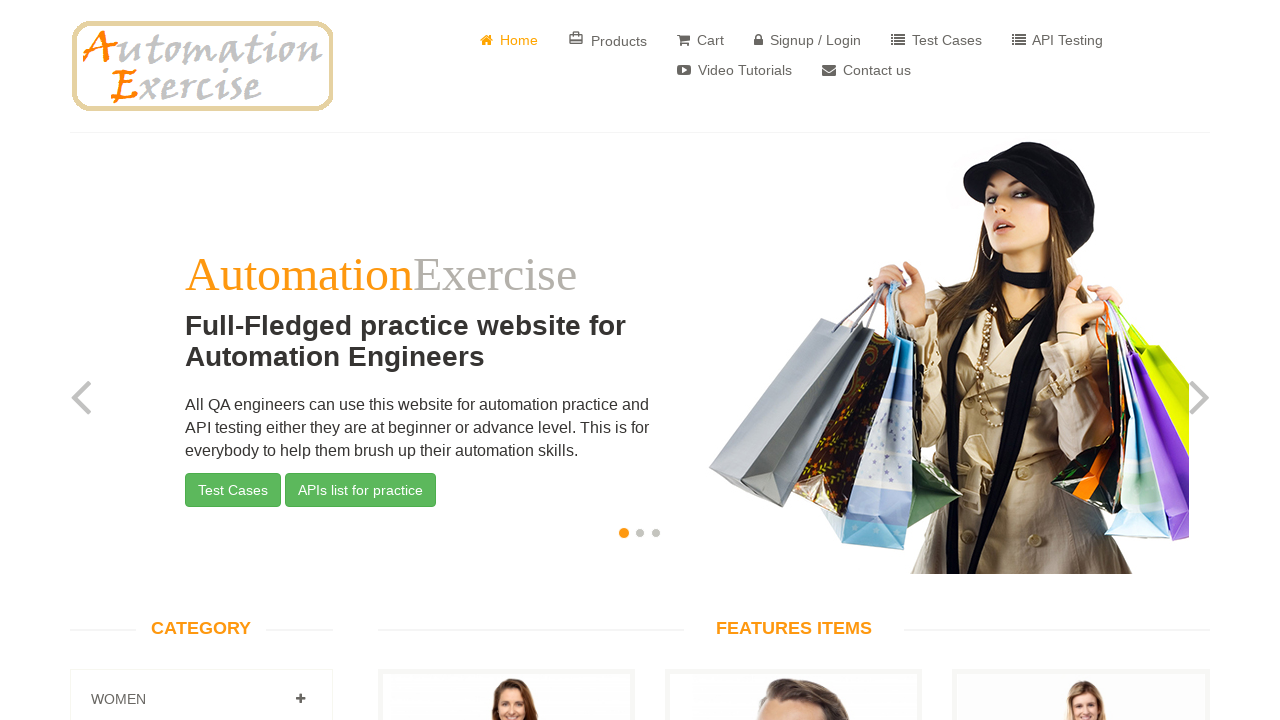

Clicked on Products link to navigate to Products page at (608, 40) on a:has-text('Products')
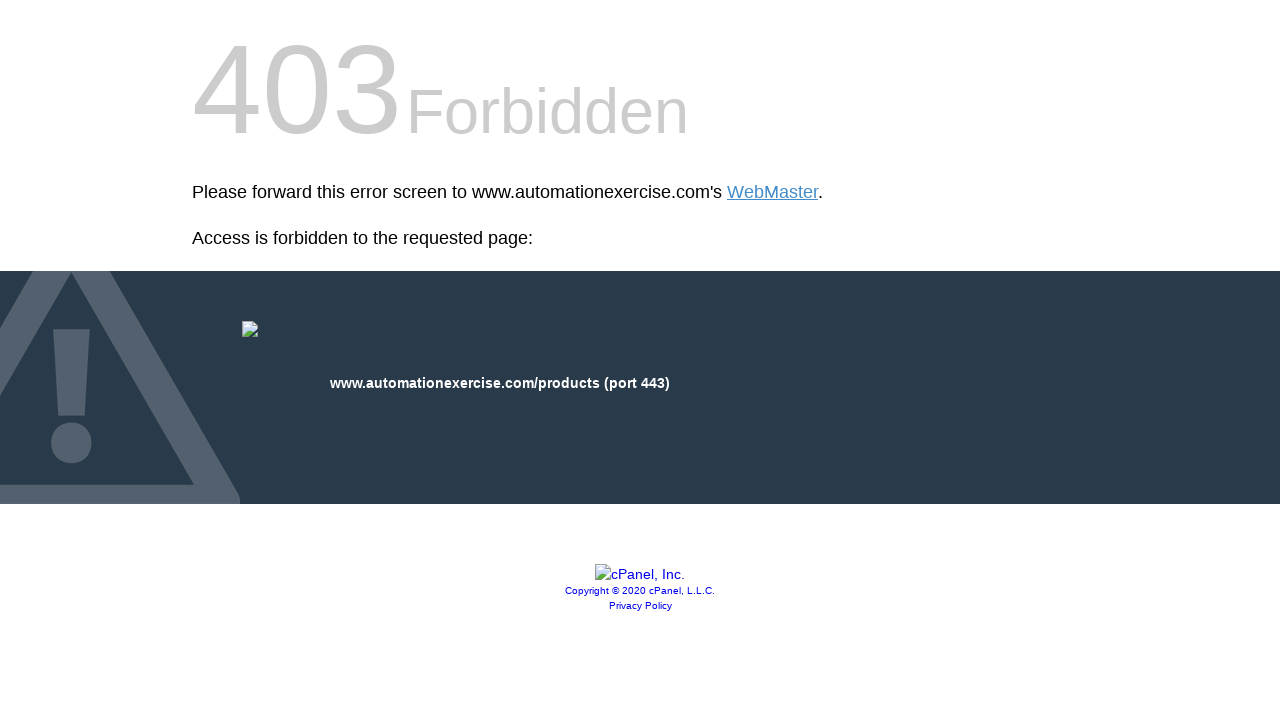

Located special offer element using multiple selector strategies
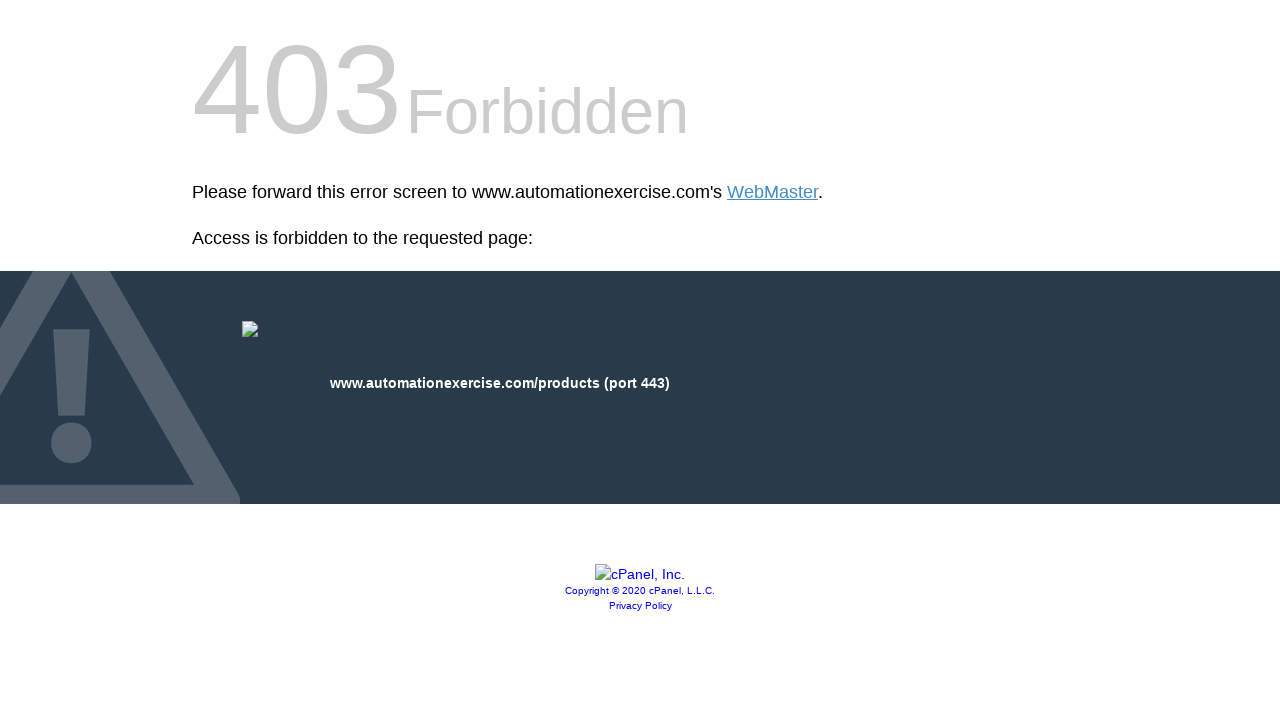

Special offer element is not visible on the Products page
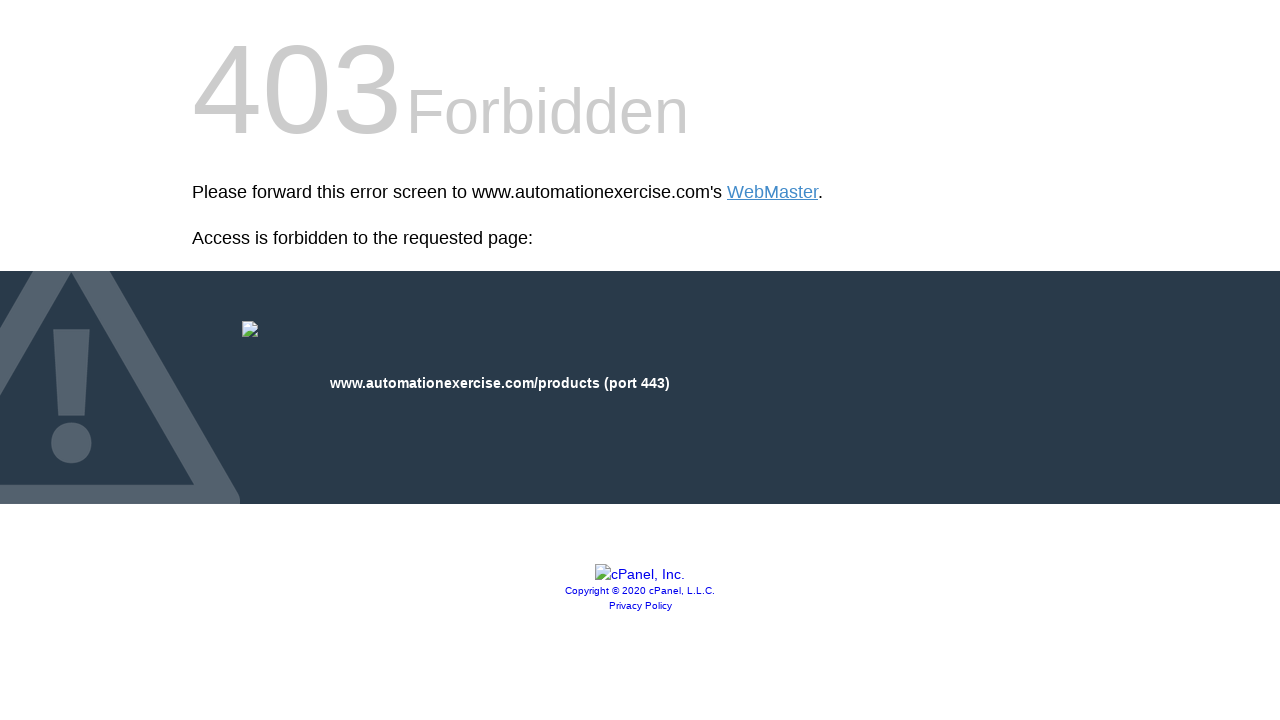

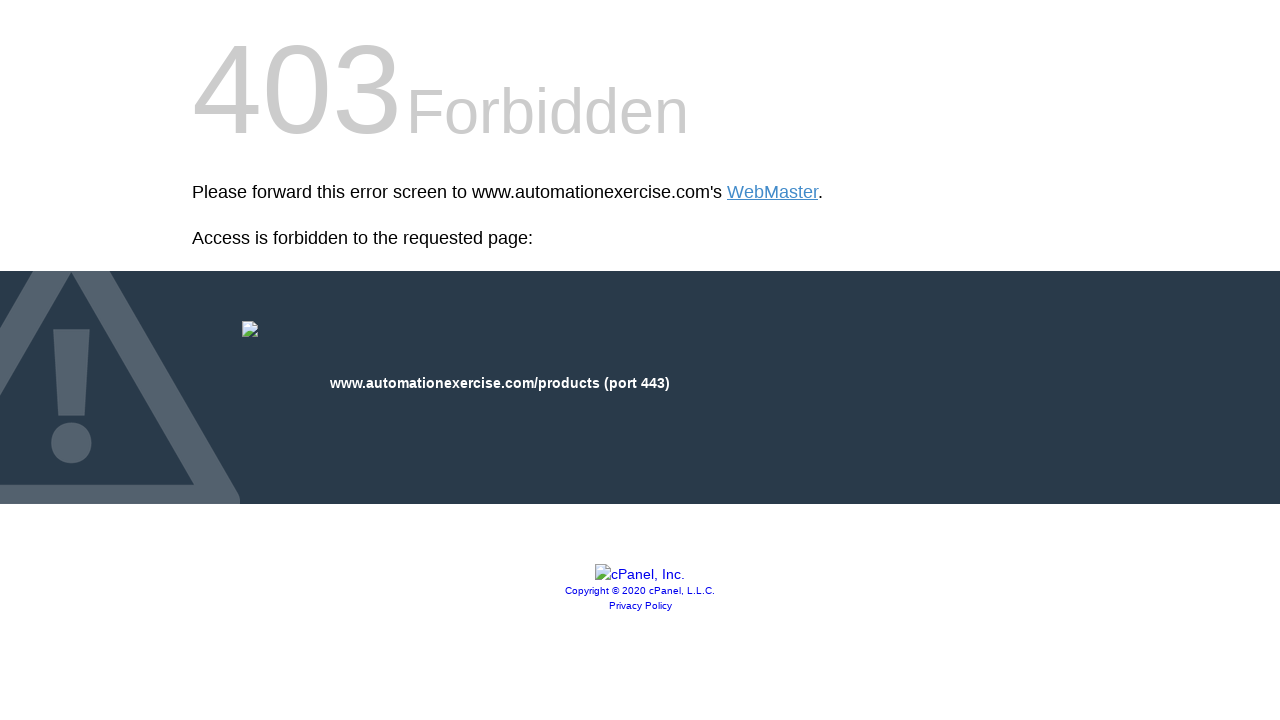